Navigates to Python.org and verifies that the events widget is properly loaded with event times and names

Starting URL: https://www.python.org/

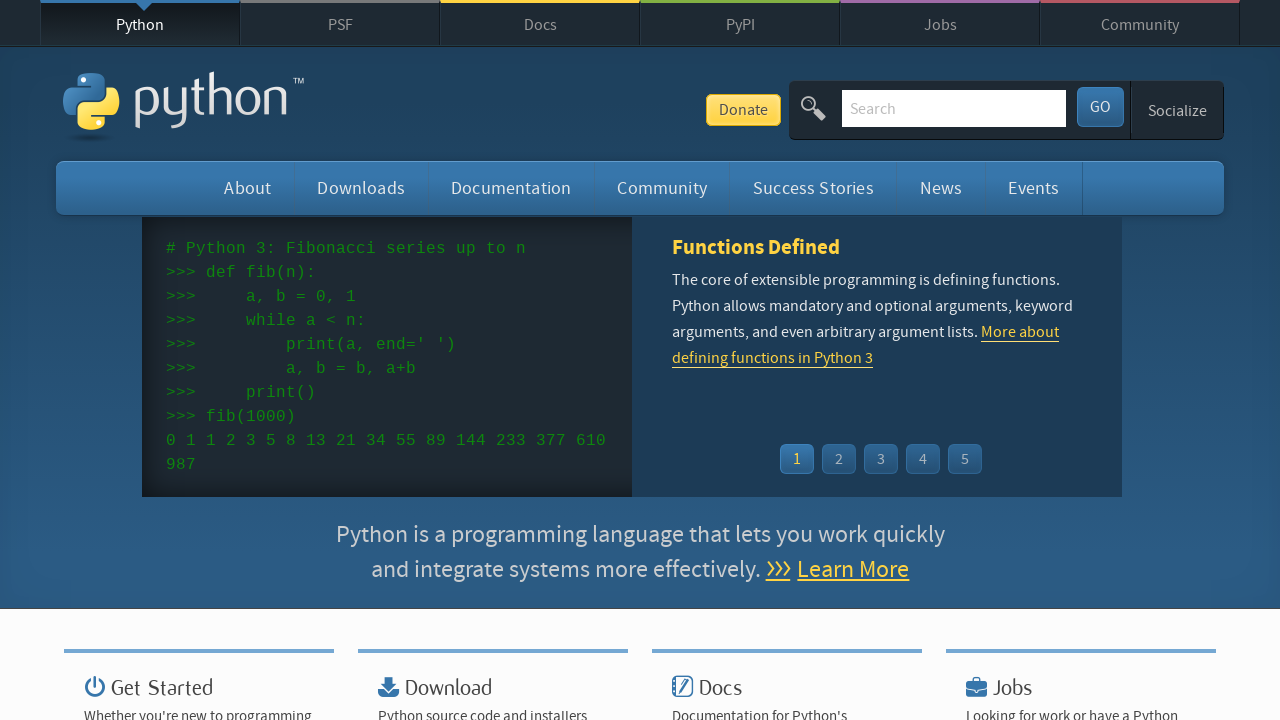

Navigated to Python.org homepage
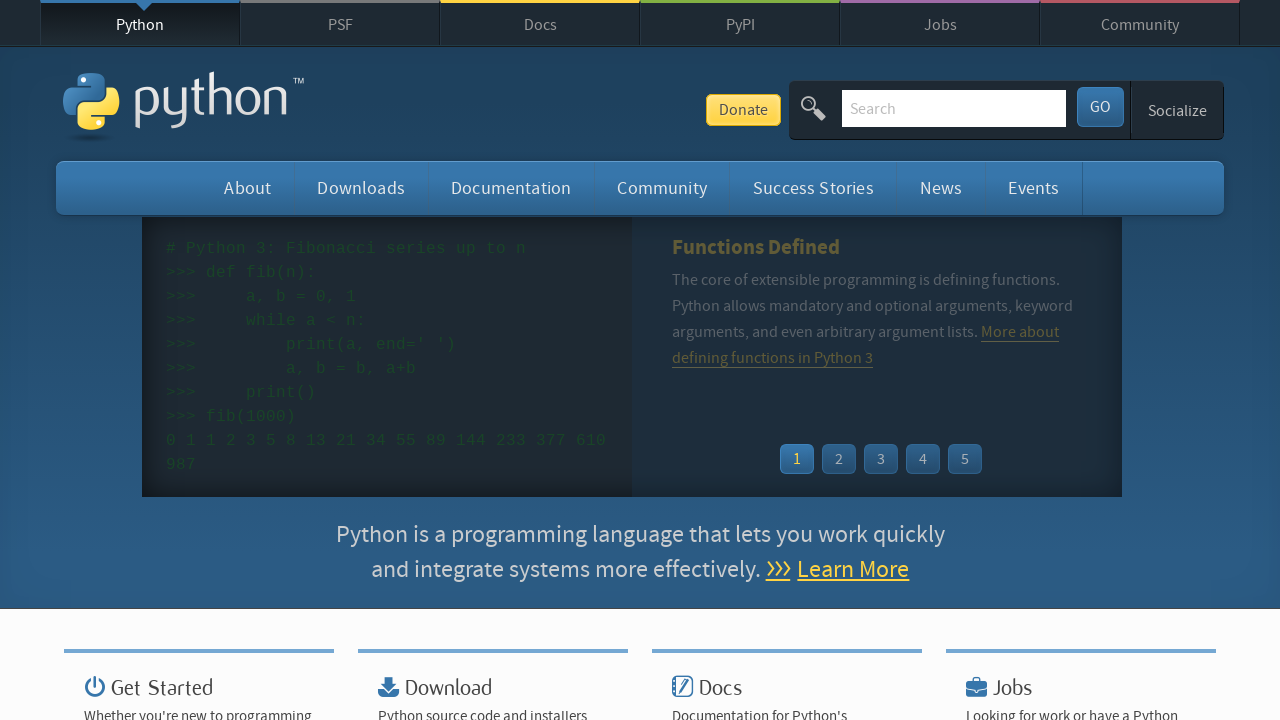

Event widget became visible
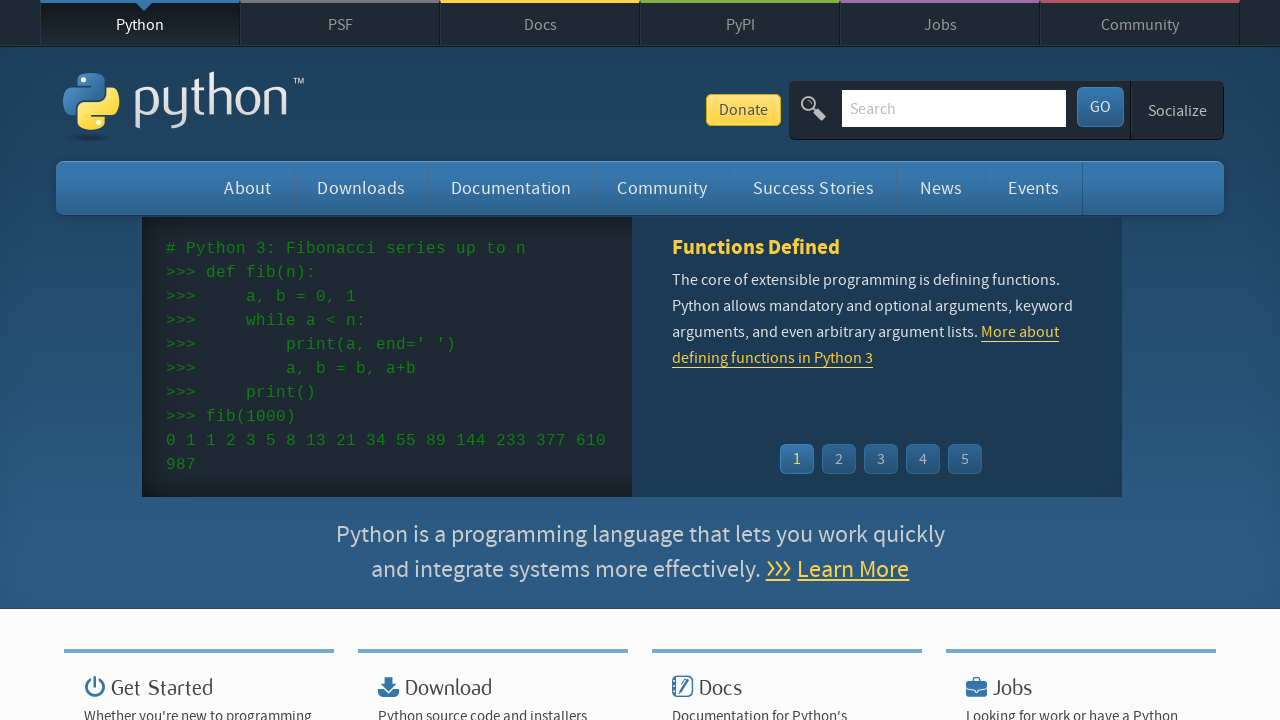

Event time elements loaded
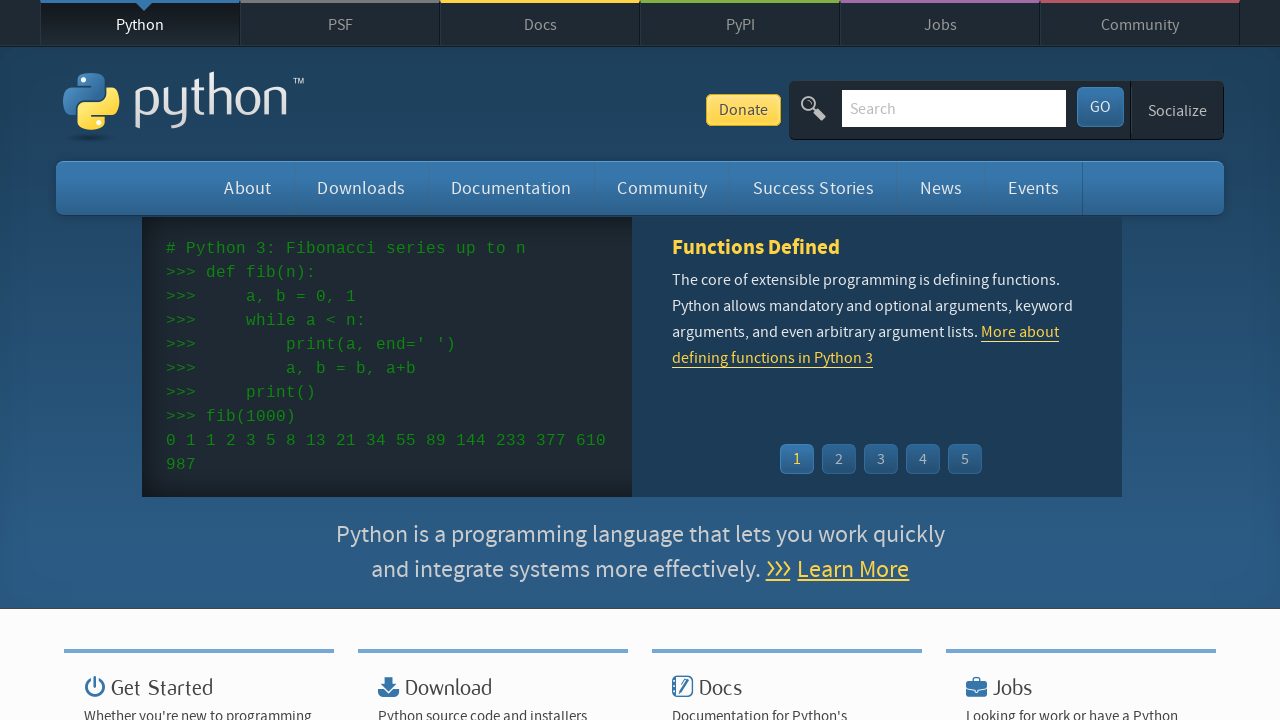

Event name links loaded
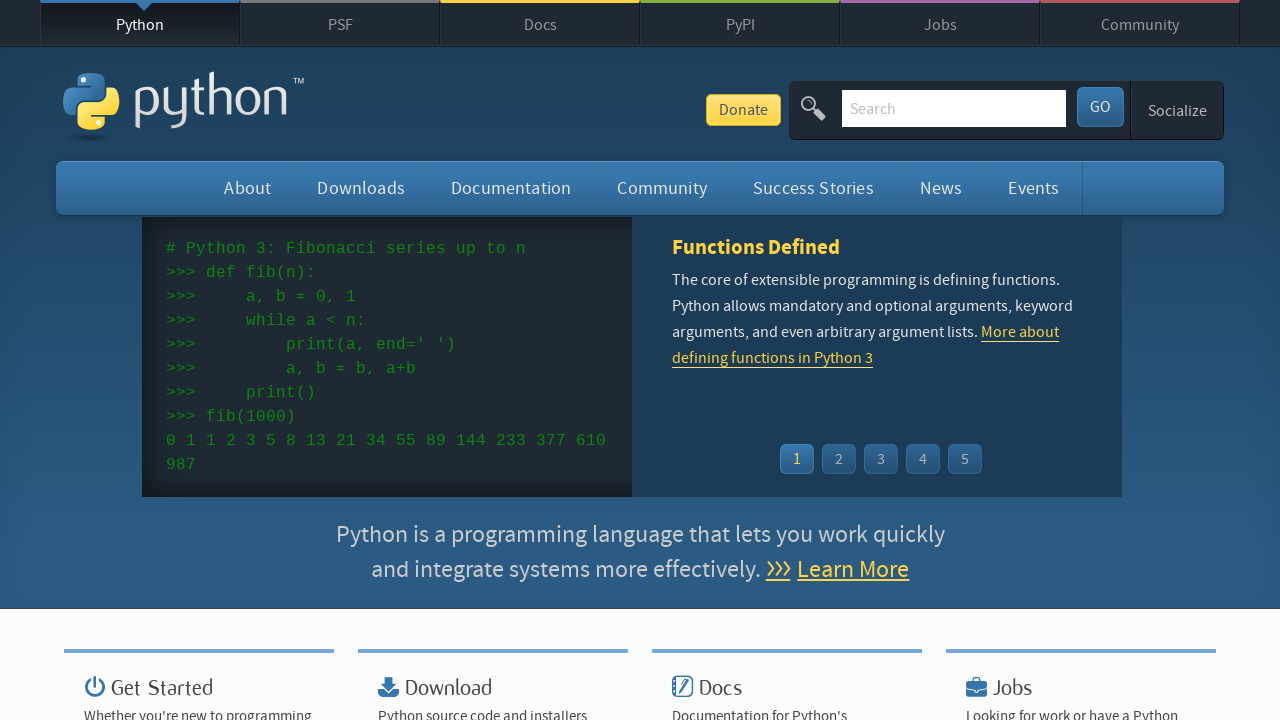

Verified at least one event time is present
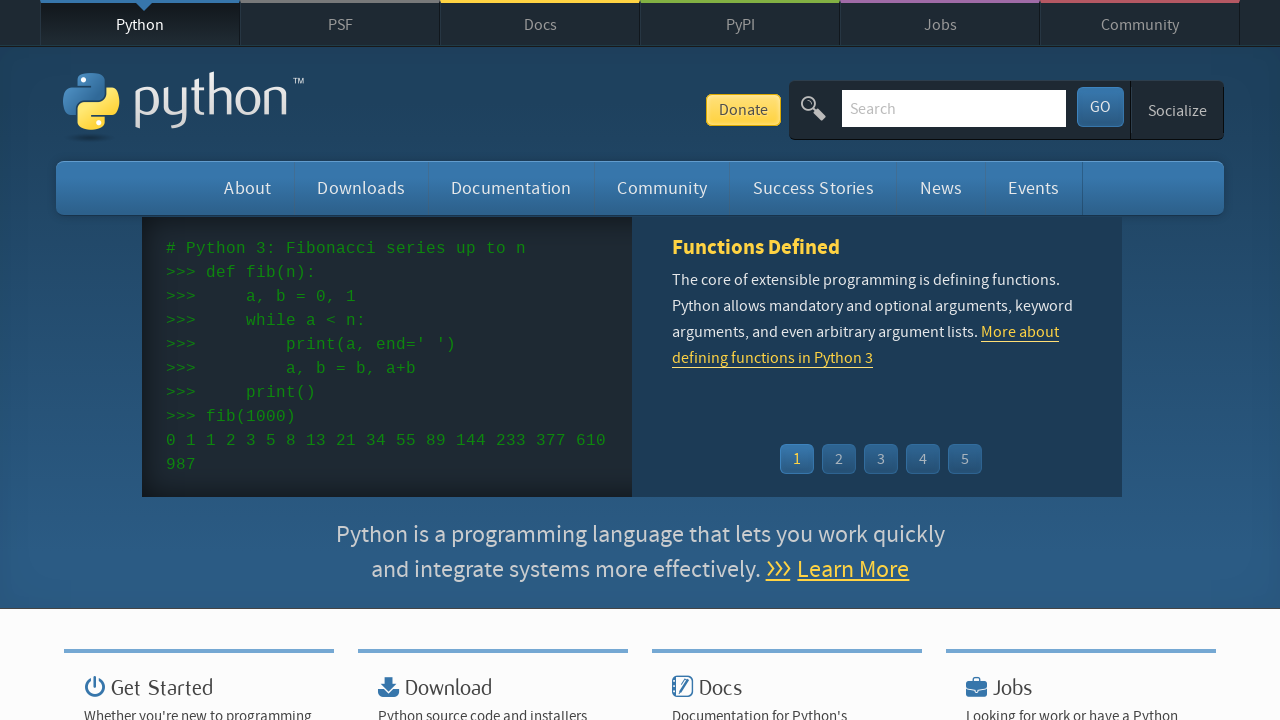

Verified at least one event name is present
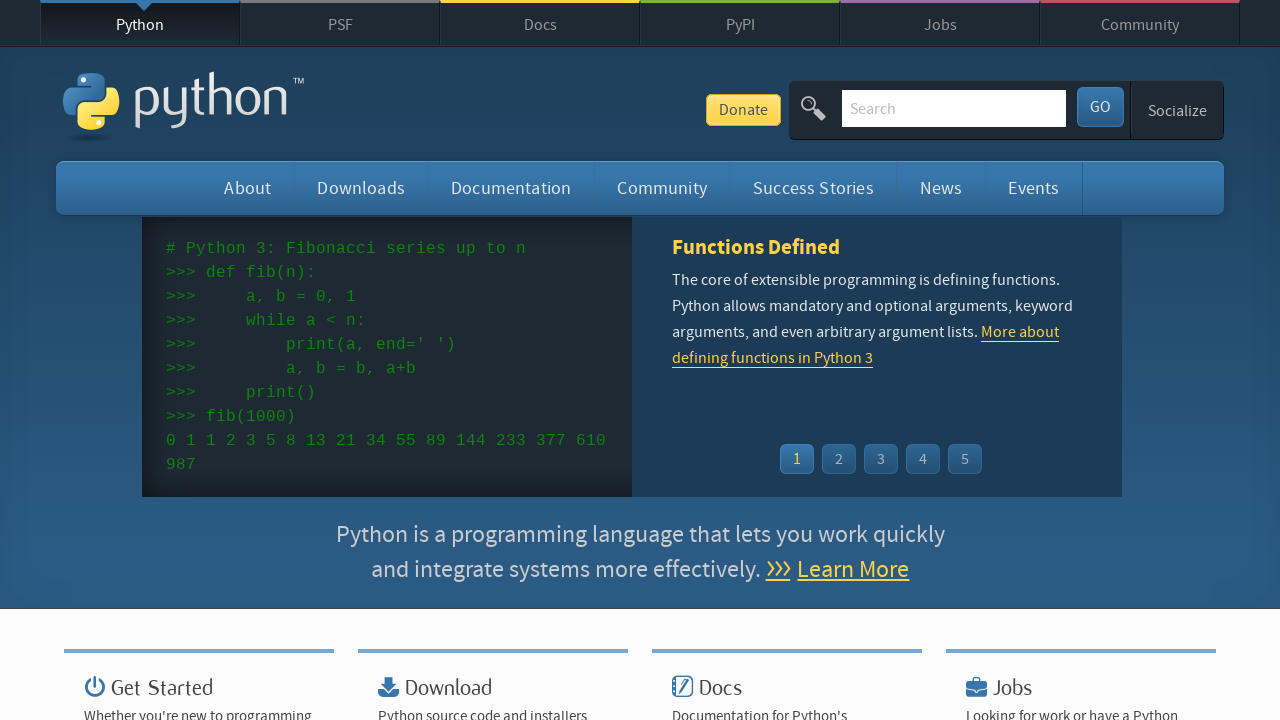

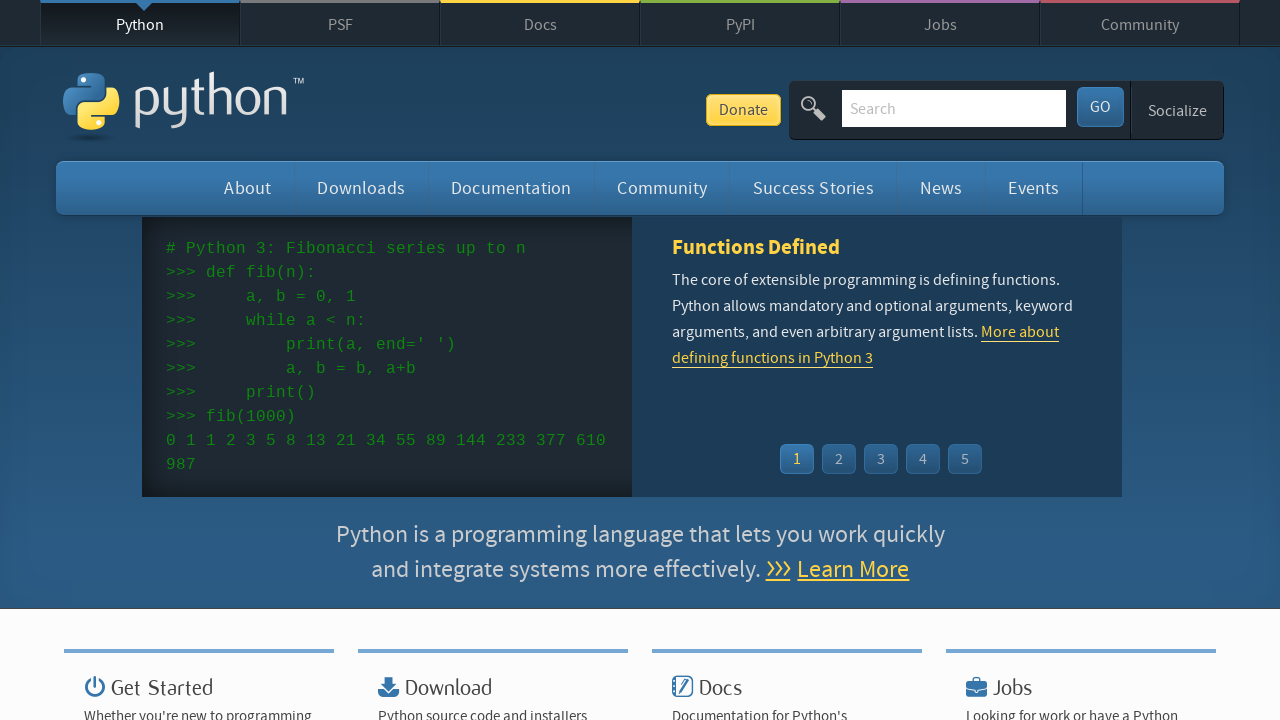